Navigates to an e-commerce site, searches for a product containing "Cashews" in its name, and clicks its "Add to cart" button

Starting URL: https://rahulshettyacademy.com/seleniumPractise/#/

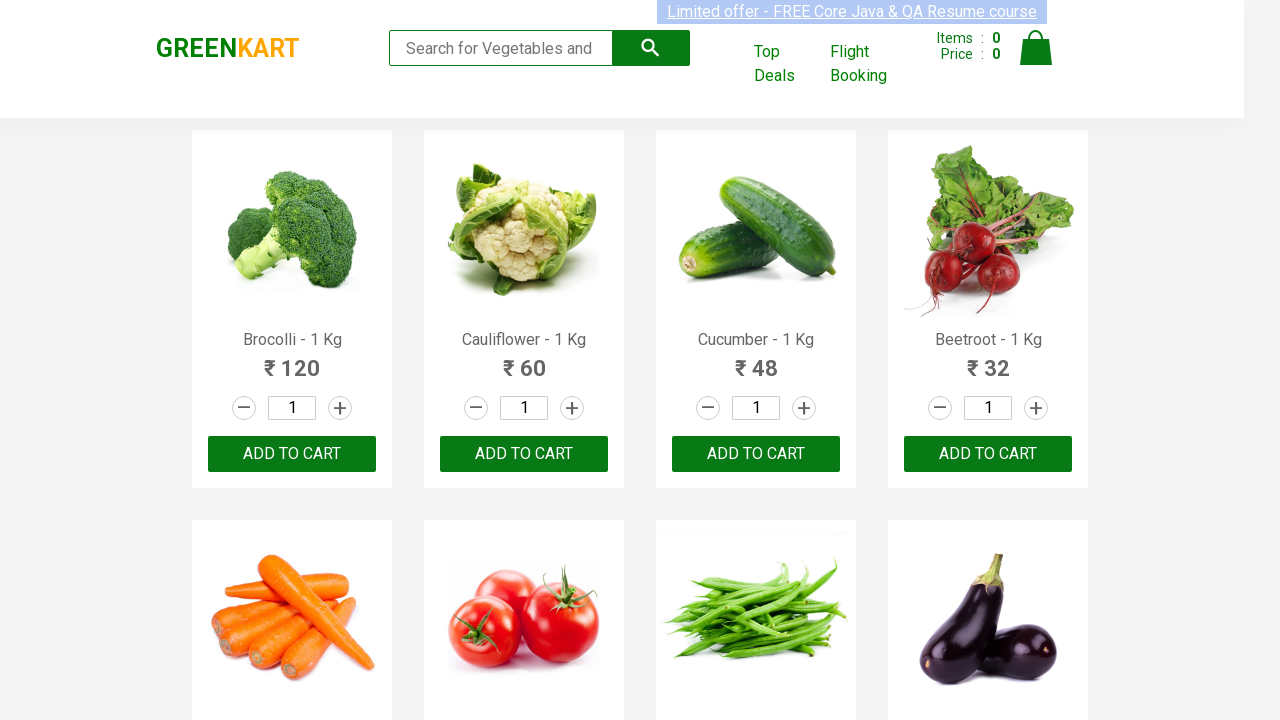

Waited for products to load on the e-commerce site
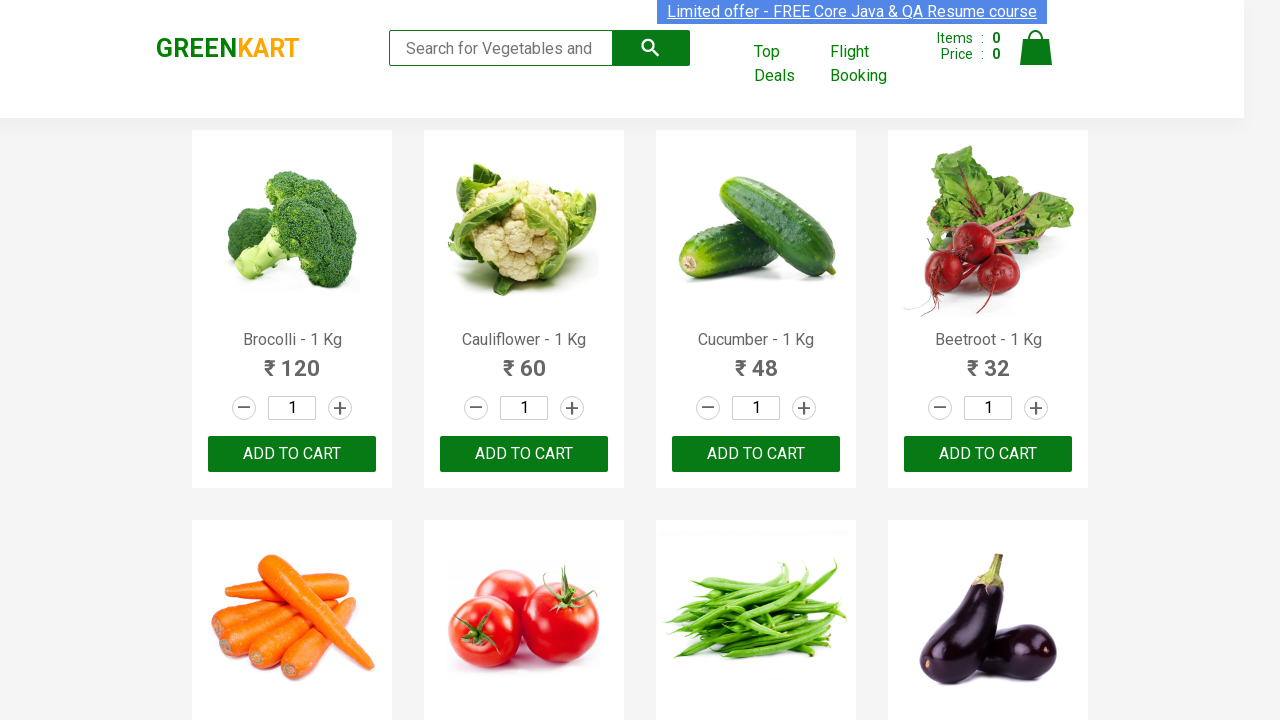

Retrieved all product elements from the page
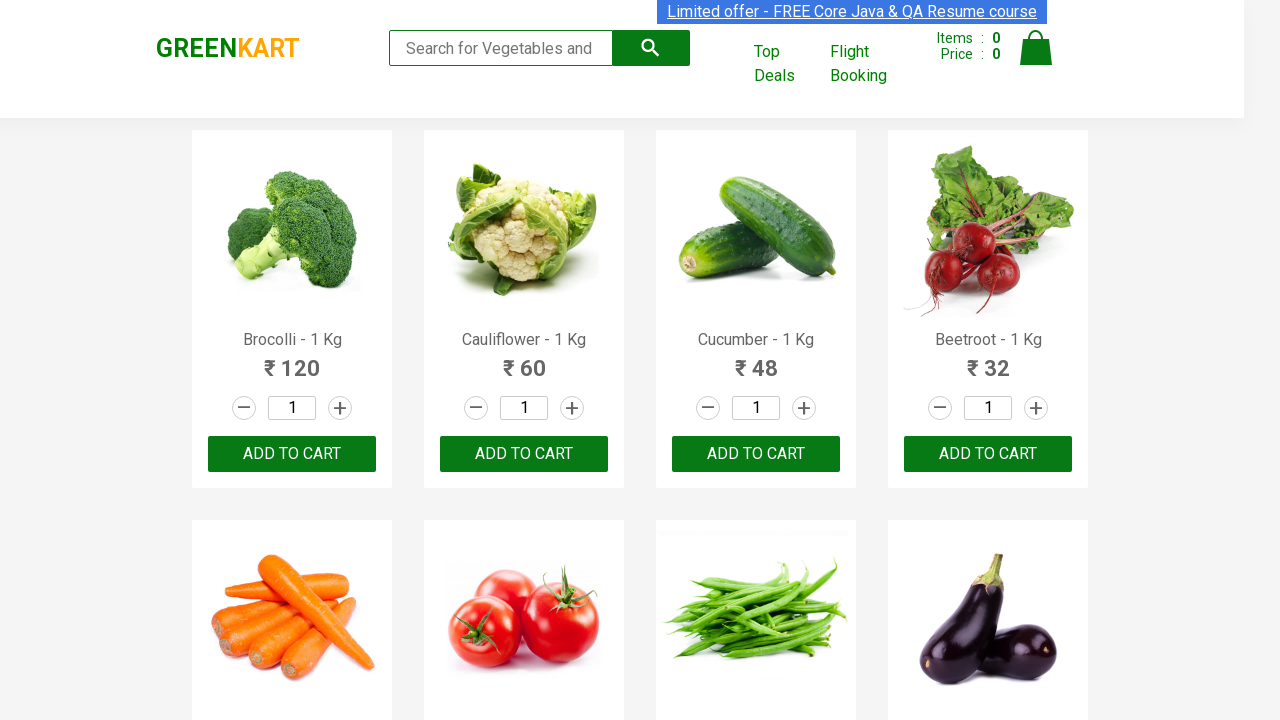

Retrieved product name: Brocolli - 1 Kg
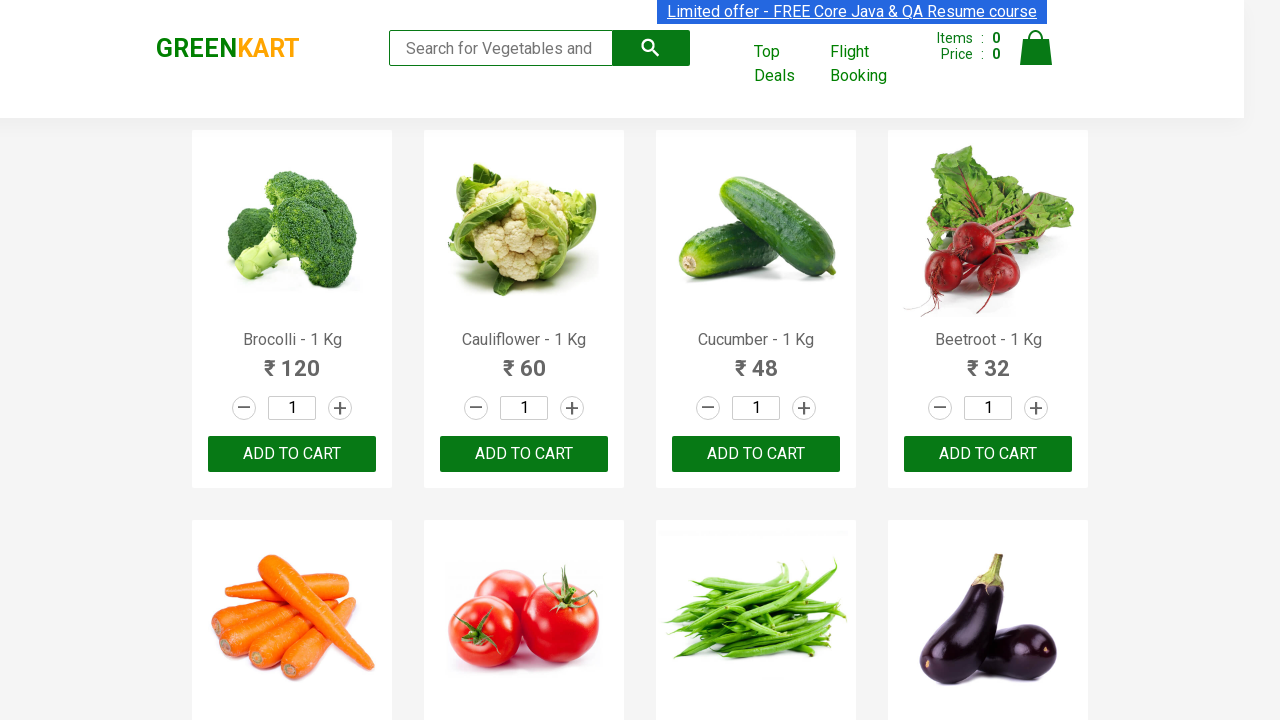

Retrieved product name: Cauliflower - 1 Kg
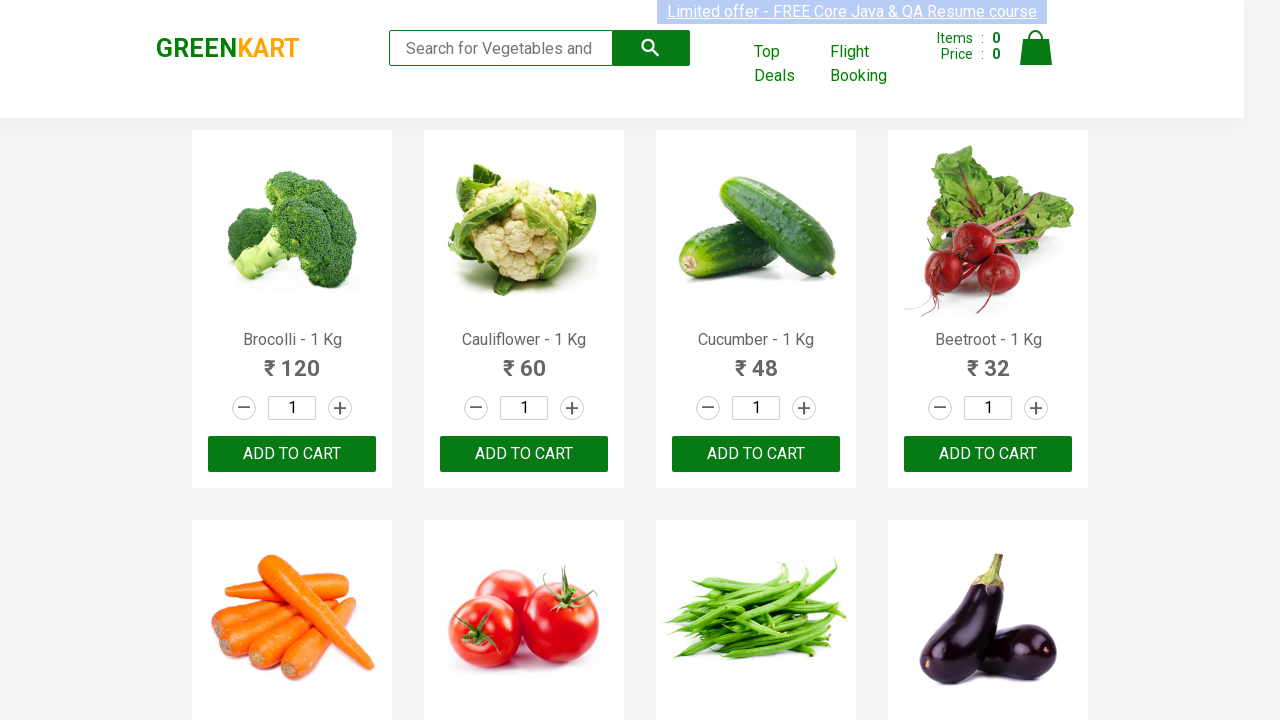

Retrieved product name: Cucumber - 1 Kg
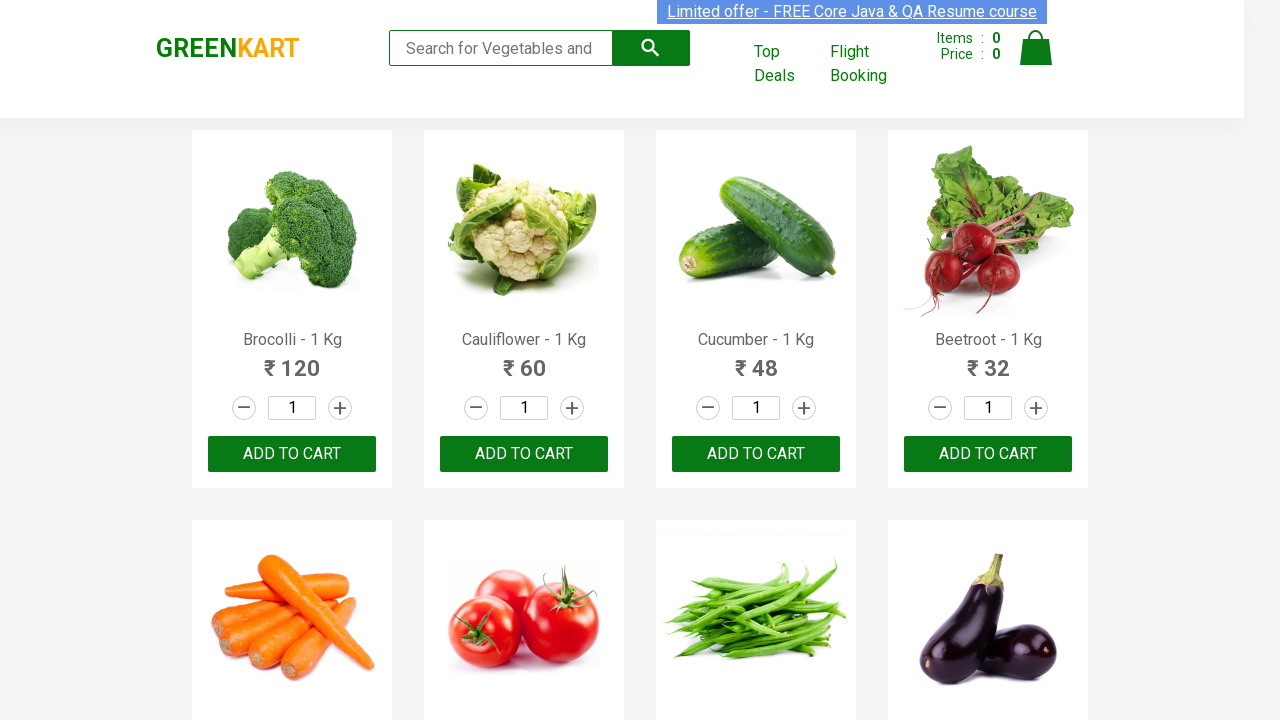

Retrieved product name: Beetroot - 1 Kg
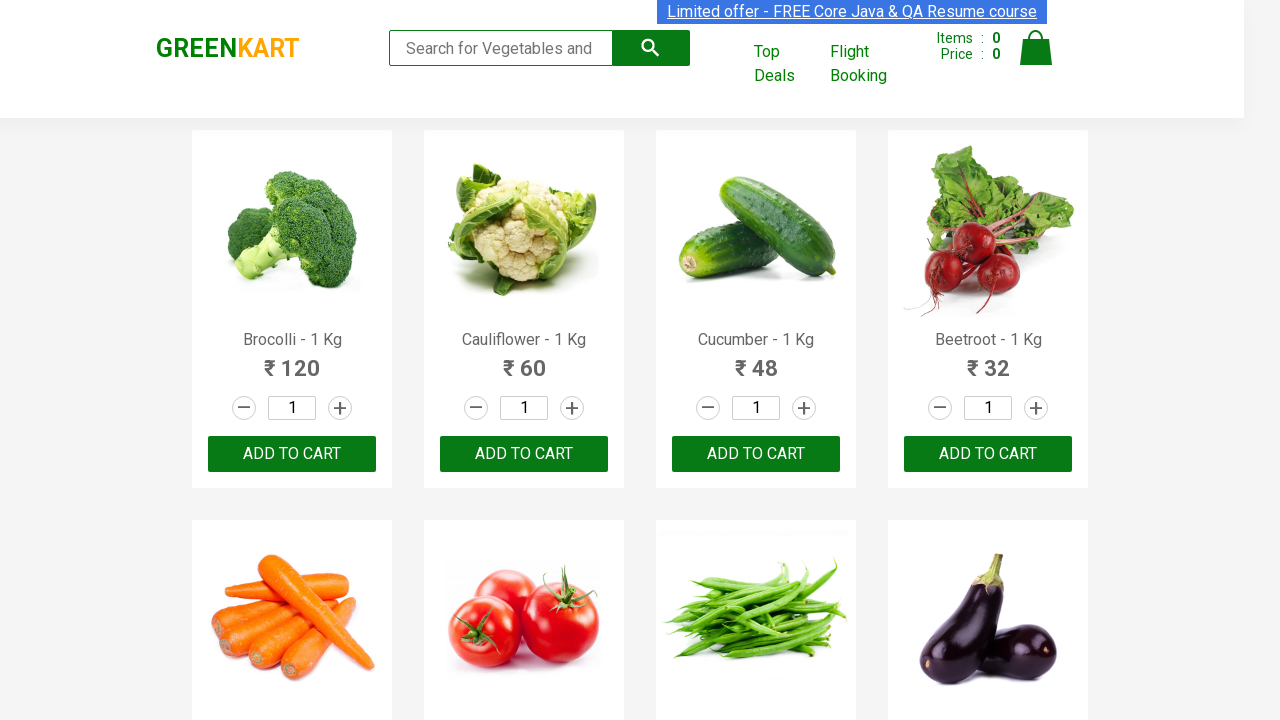

Retrieved product name: Carrot - 1 Kg
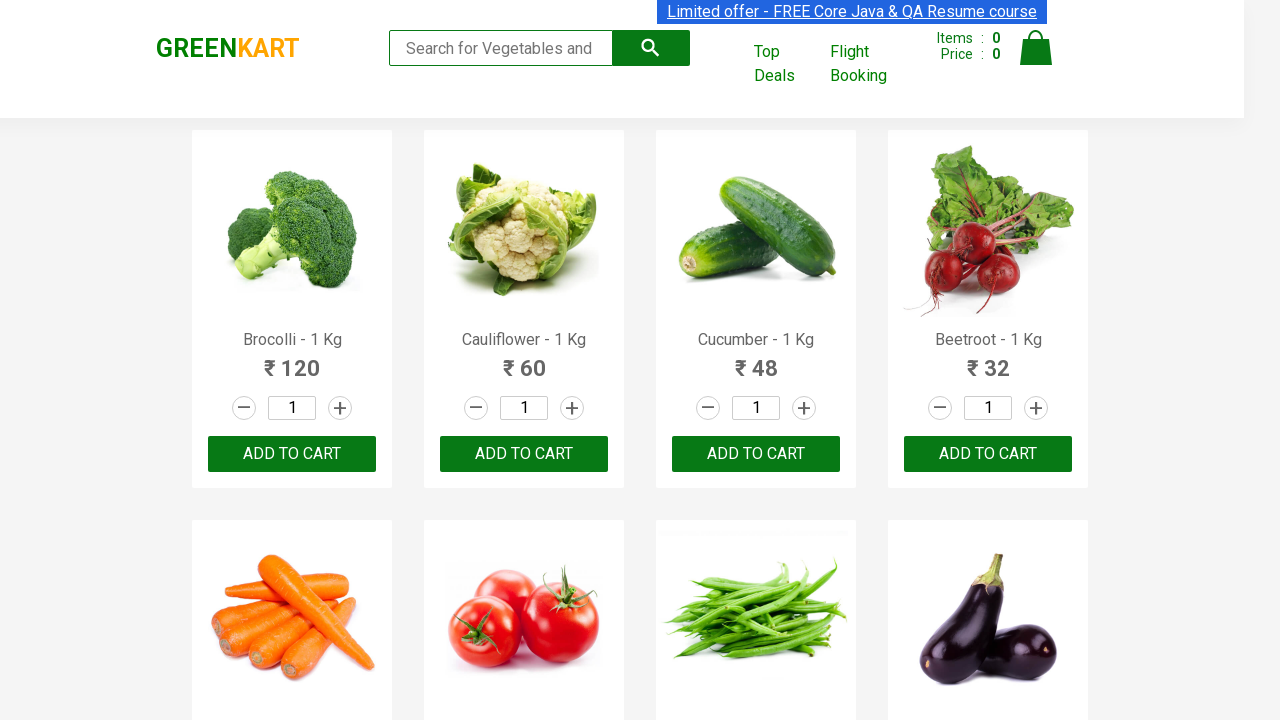

Retrieved product name: Tomato - 1 Kg
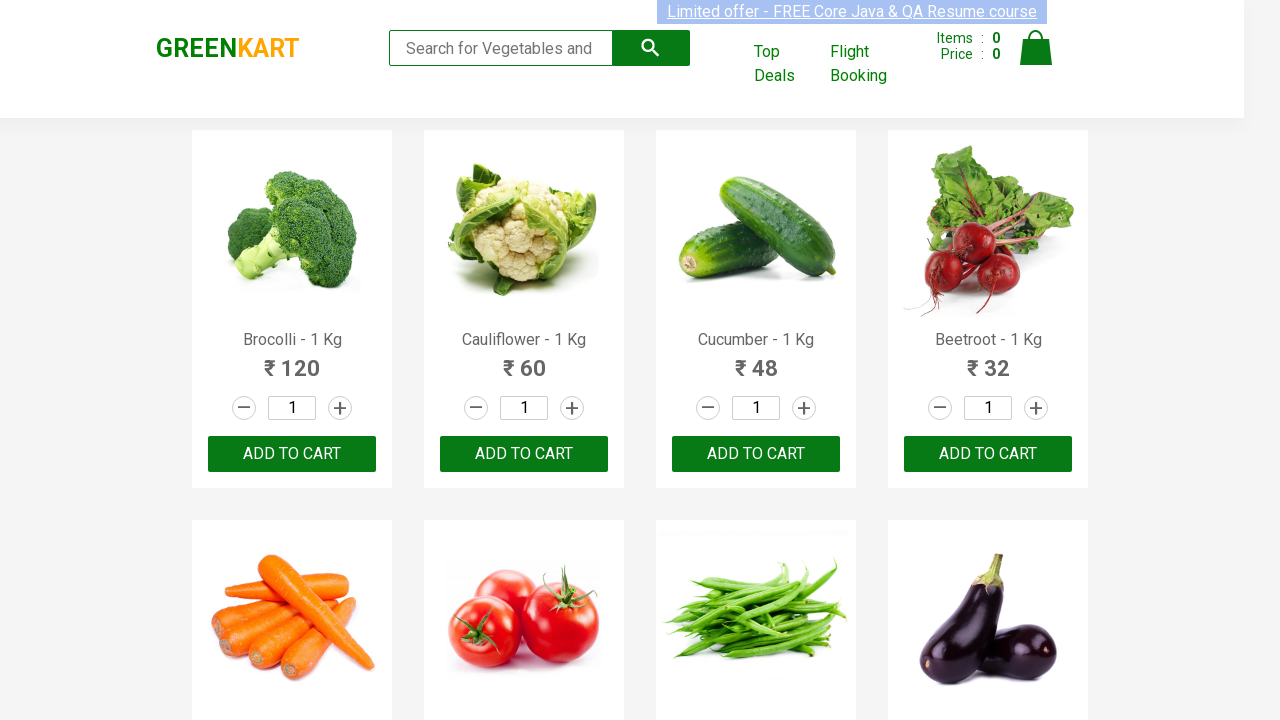

Retrieved product name: Beans - 1 Kg
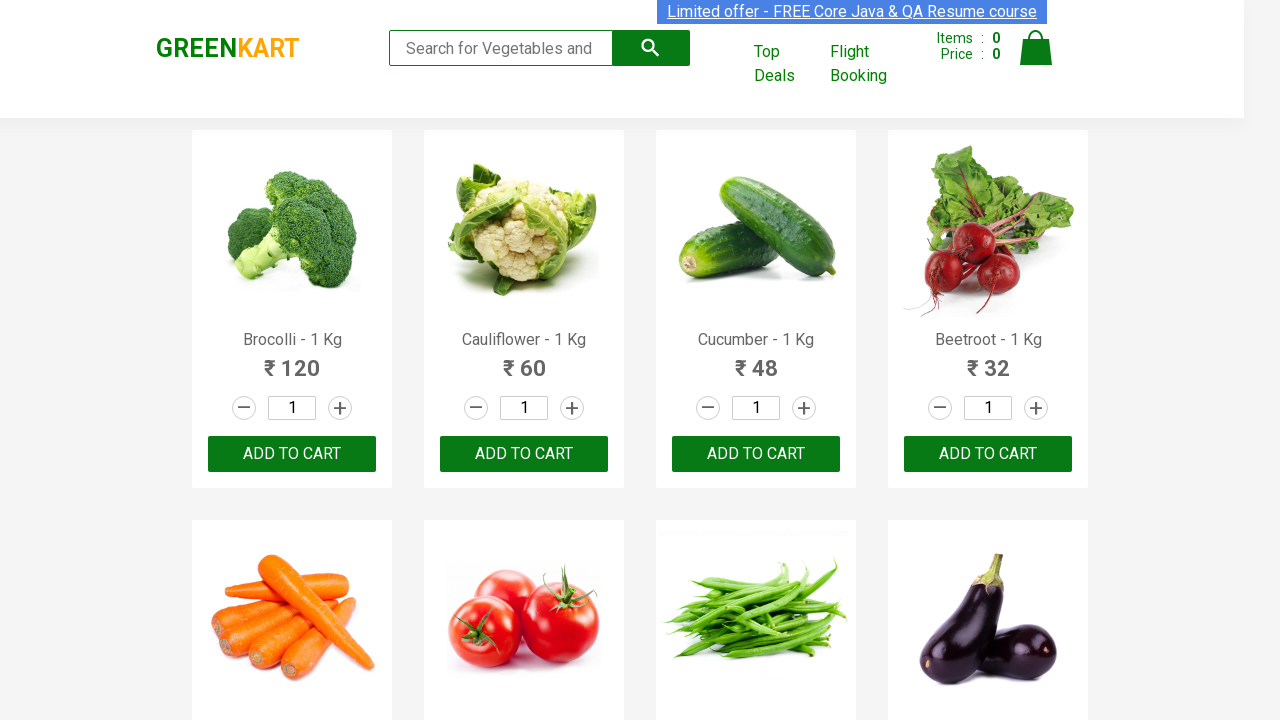

Retrieved product name: Brinjal - 1 Kg
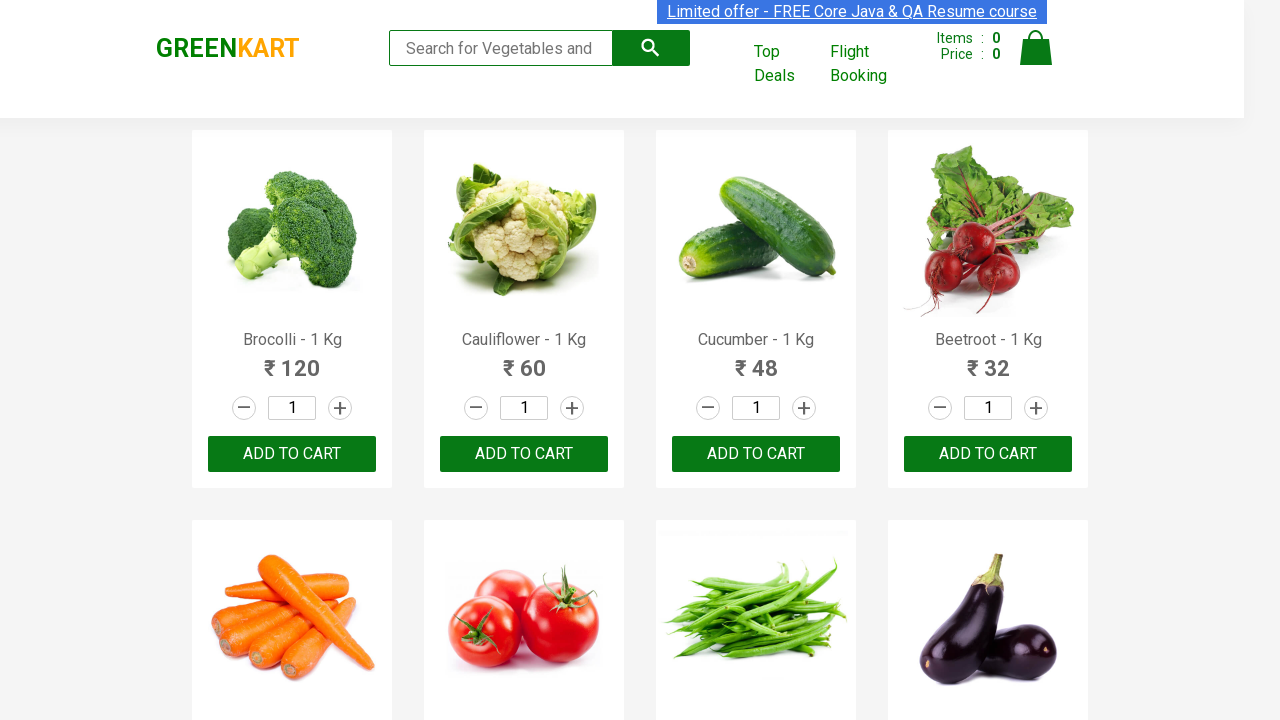

Retrieved product name: Capsicum
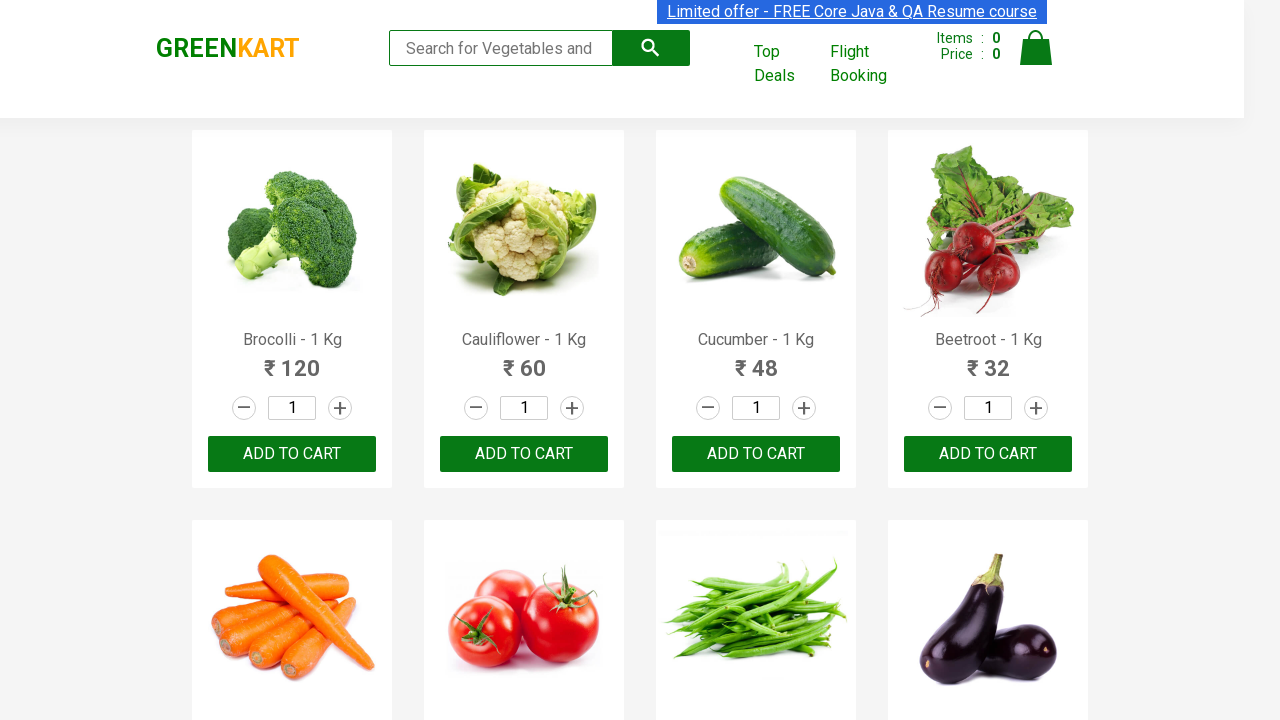

Retrieved product name: Mushroom - 1 Kg
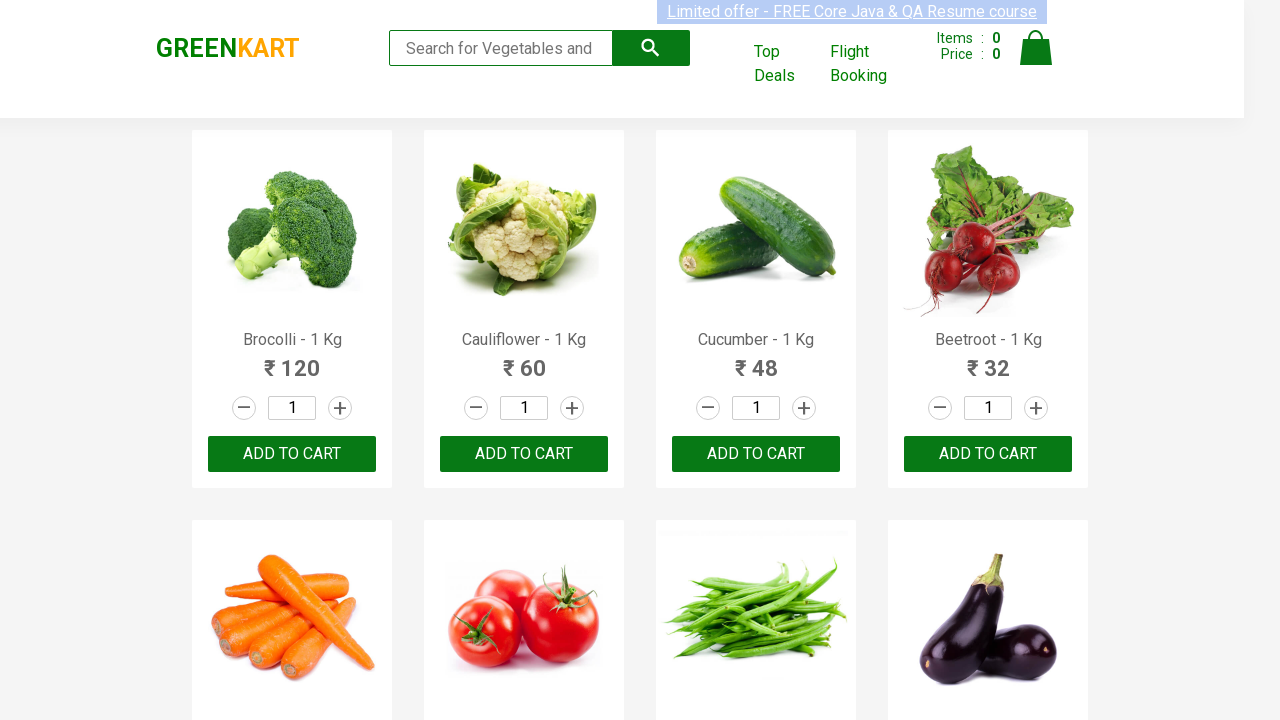

Retrieved product name: Potato - 1 Kg
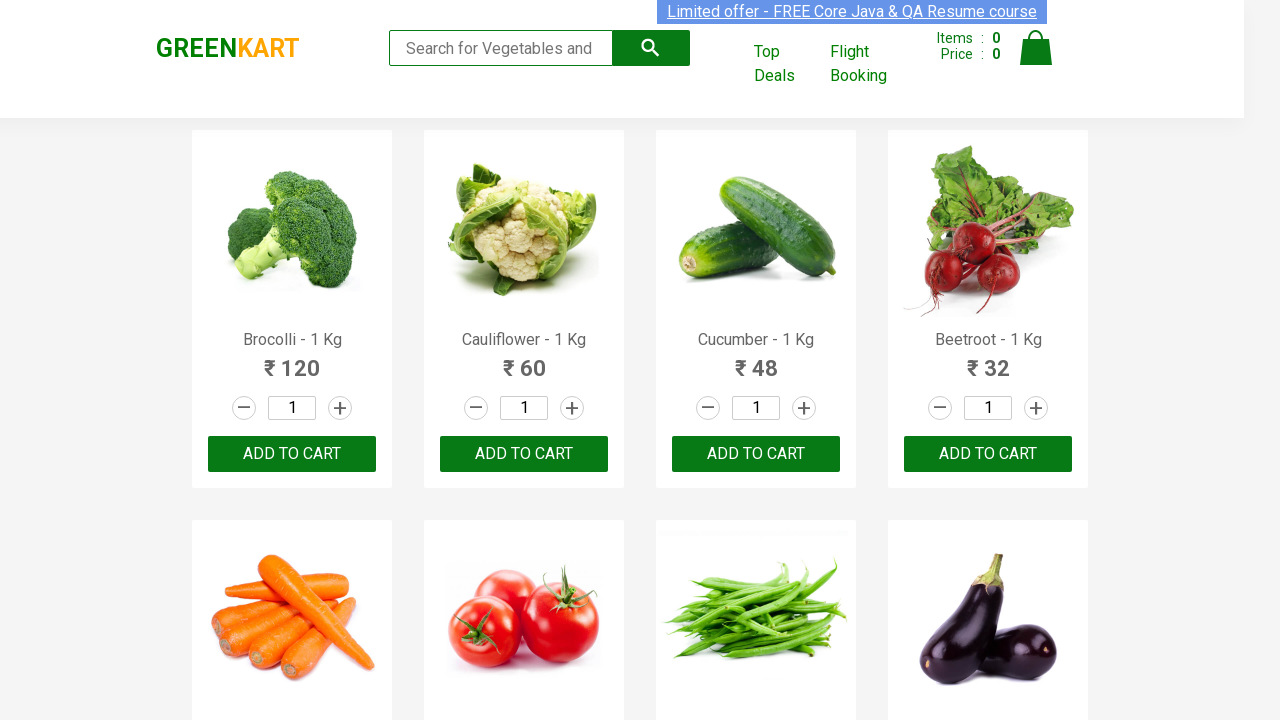

Retrieved product name: Pumpkin - 1 Kg
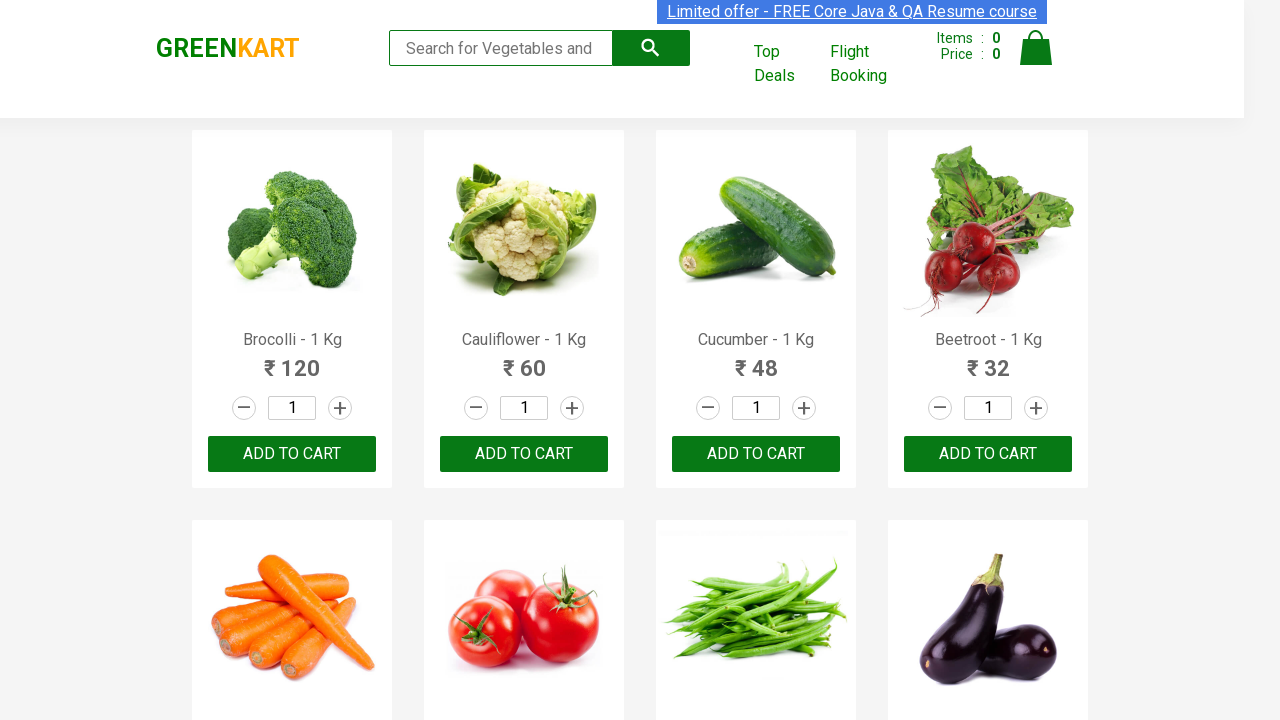

Retrieved product name: Corn - 1 Kg
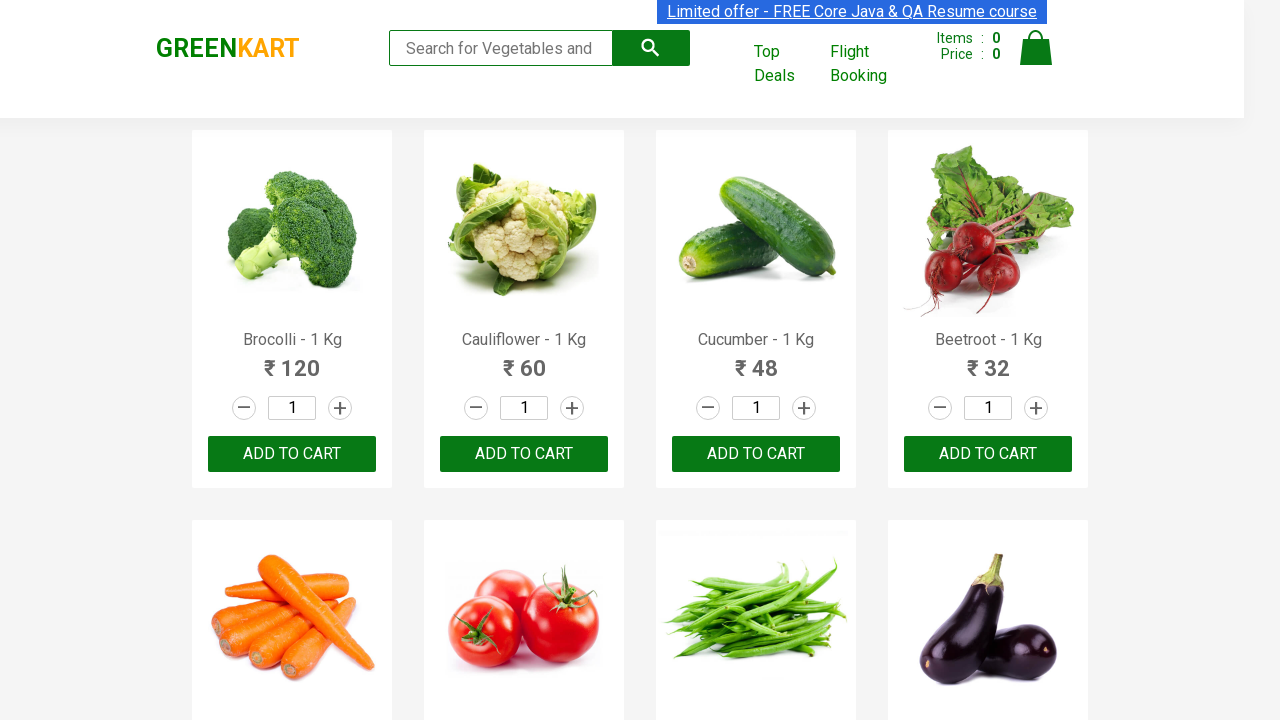

Retrieved product name: Onion - 1 Kg
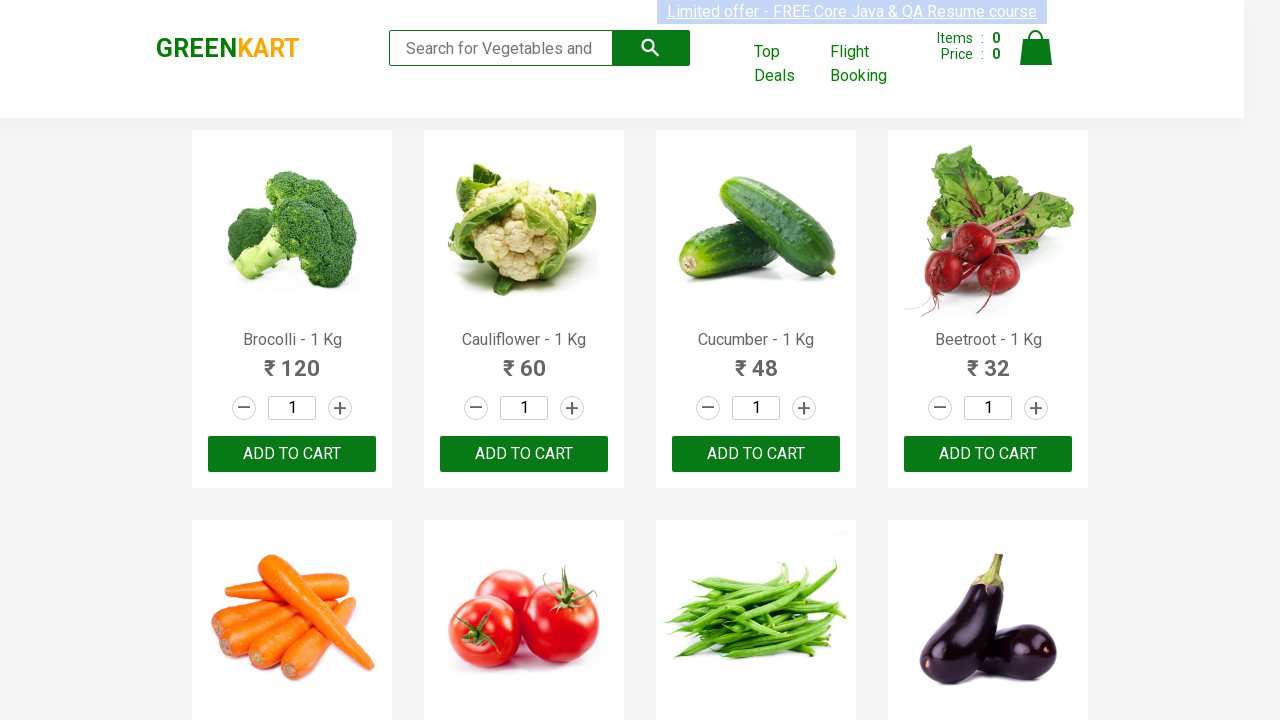

Retrieved product name: Apple - 1 Kg
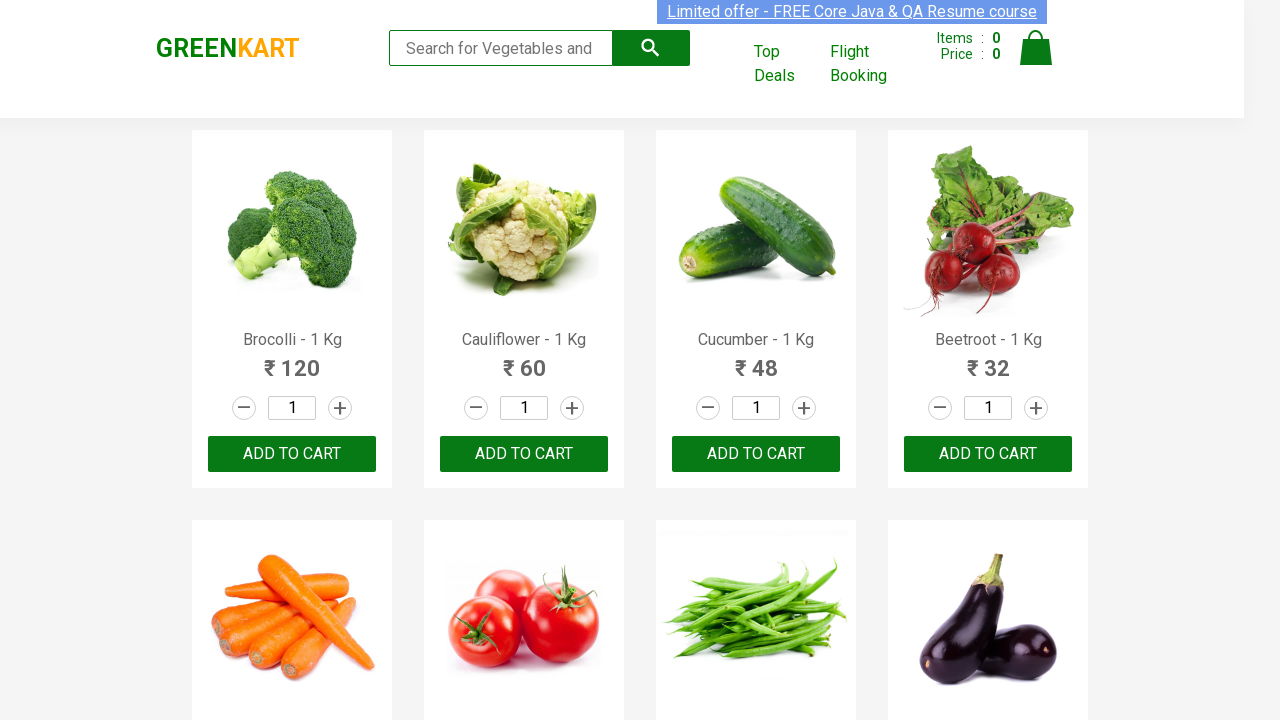

Retrieved product name: Banana - 1 Kg
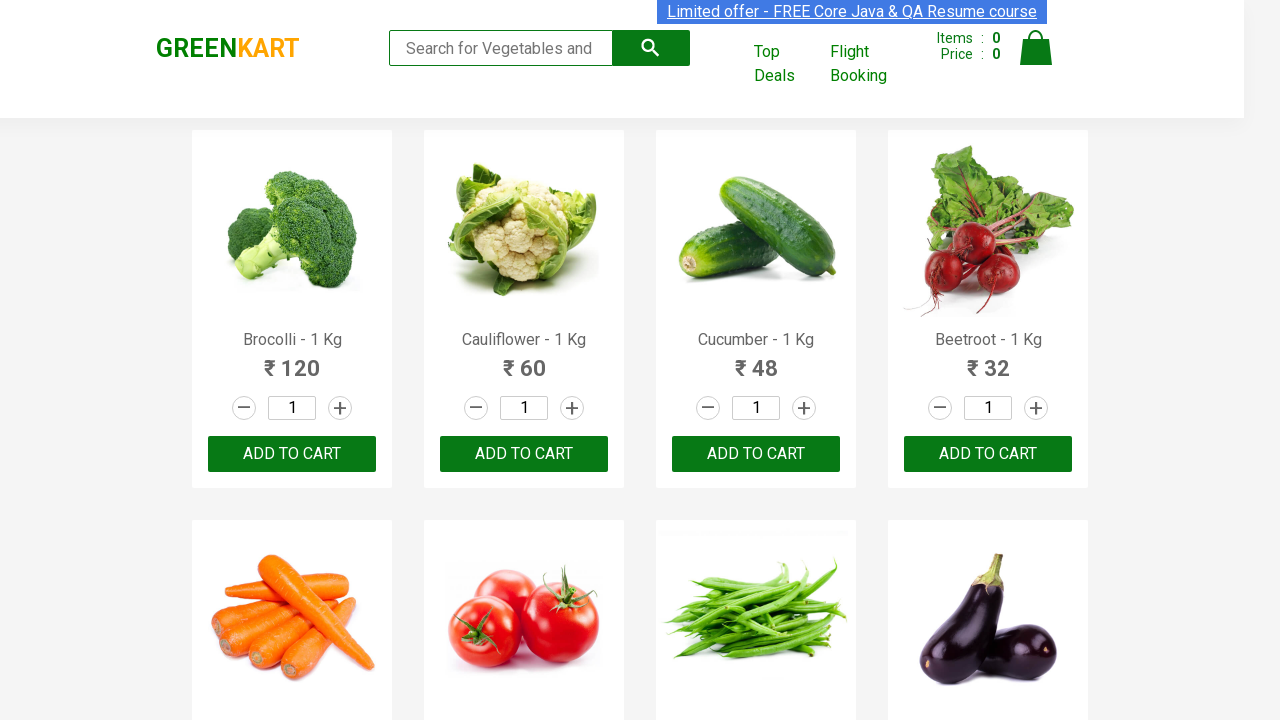

Retrieved product name: Grapes - 1 Kg
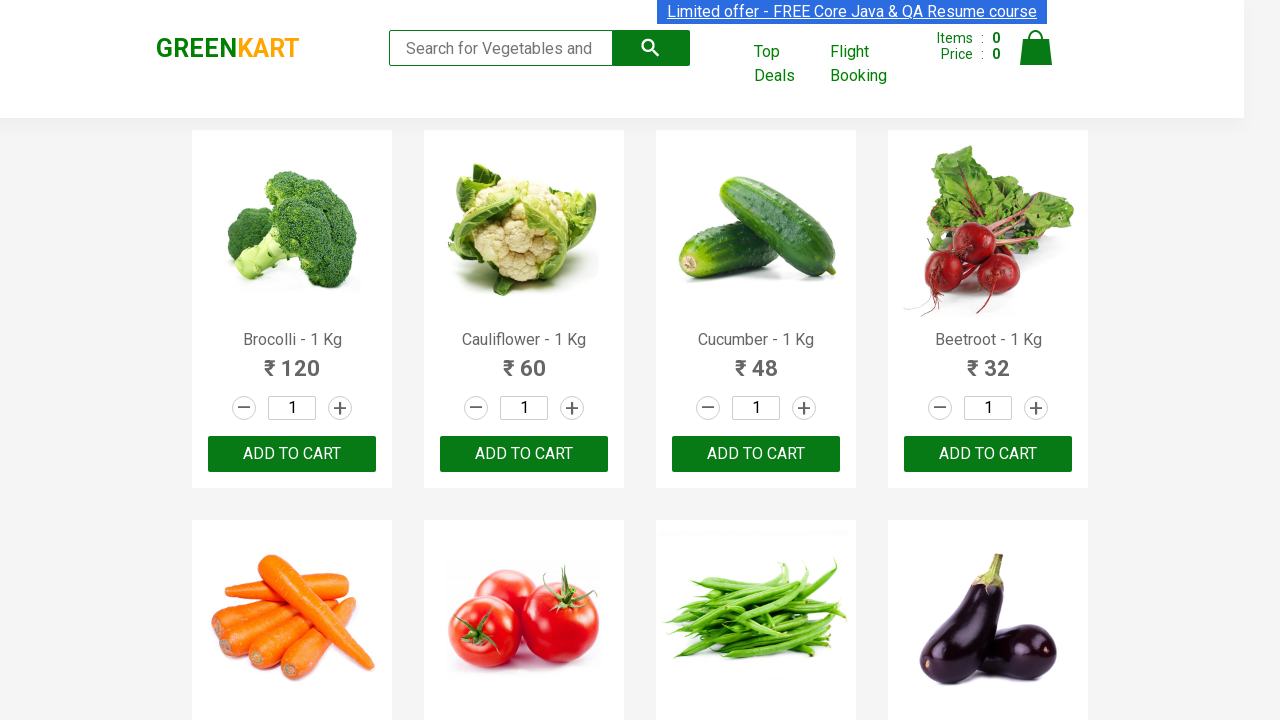

Retrieved product name: Mango - 1 Kg
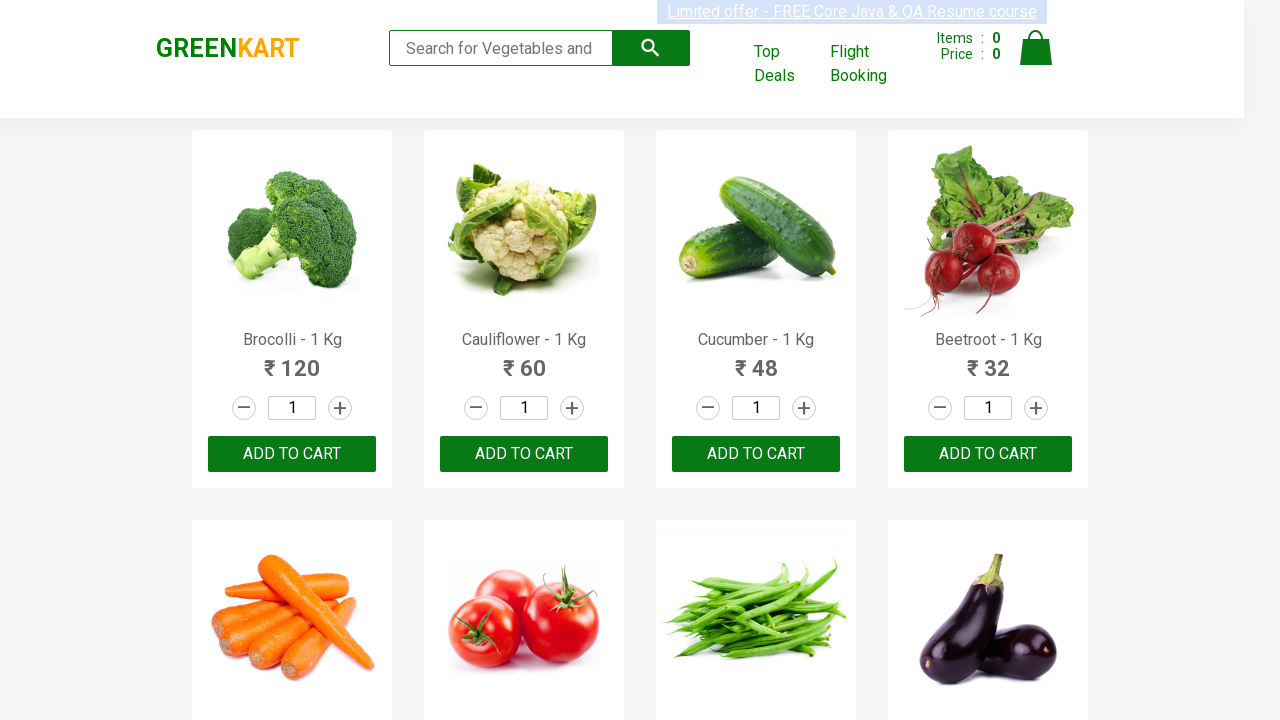

Retrieved product name: Musk Melon - 1 Kg
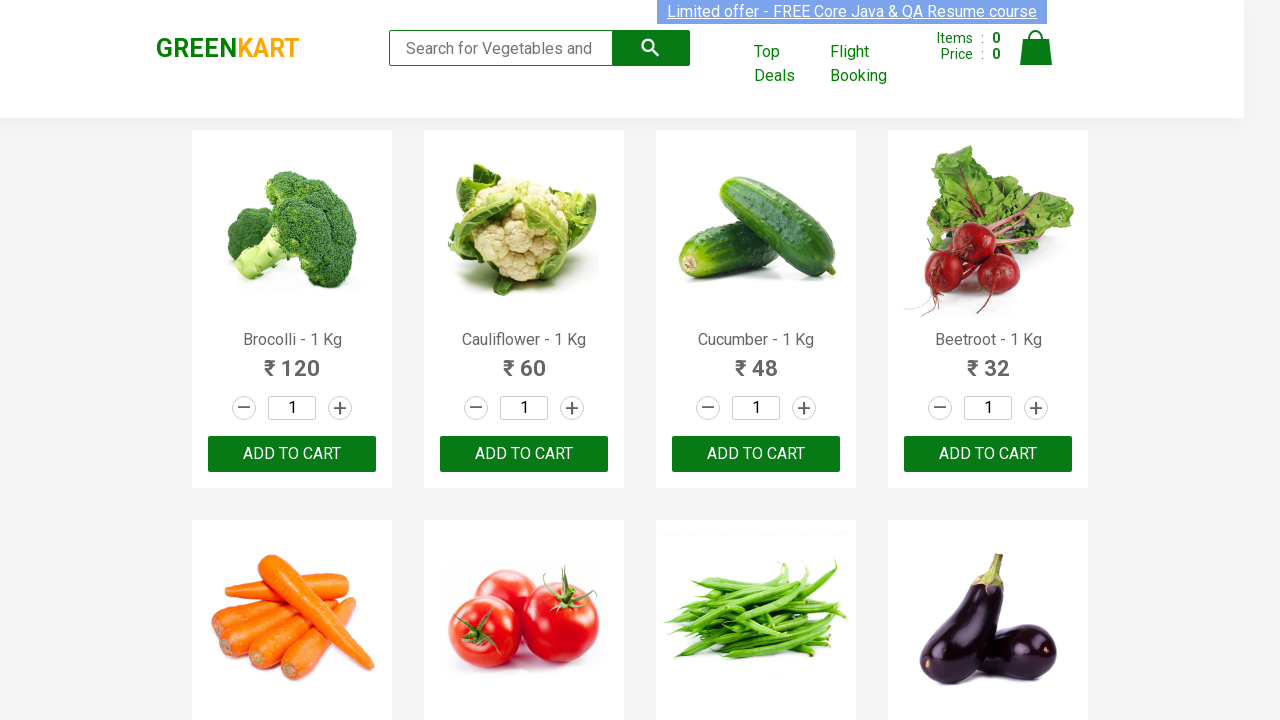

Retrieved product name: Orange - 1 Kg
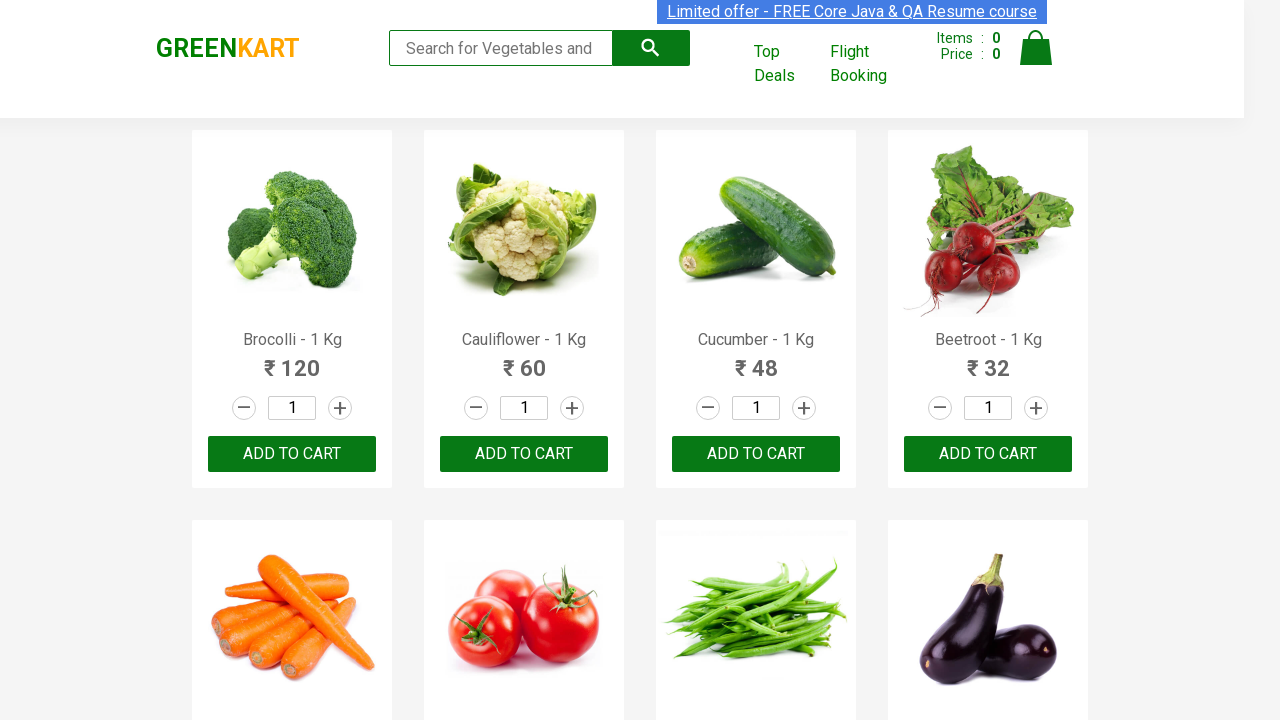

Retrieved product name: Pears - 1 Kg
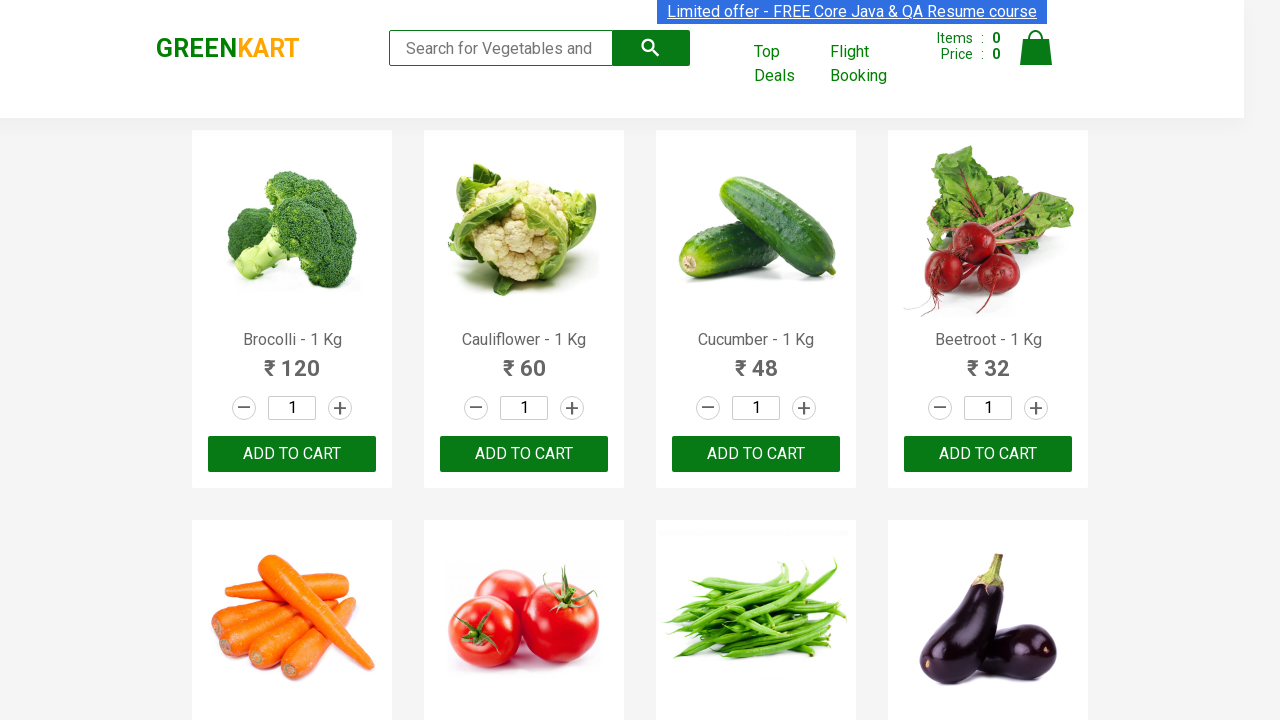

Retrieved product name: Pomegranate - 1 Kg
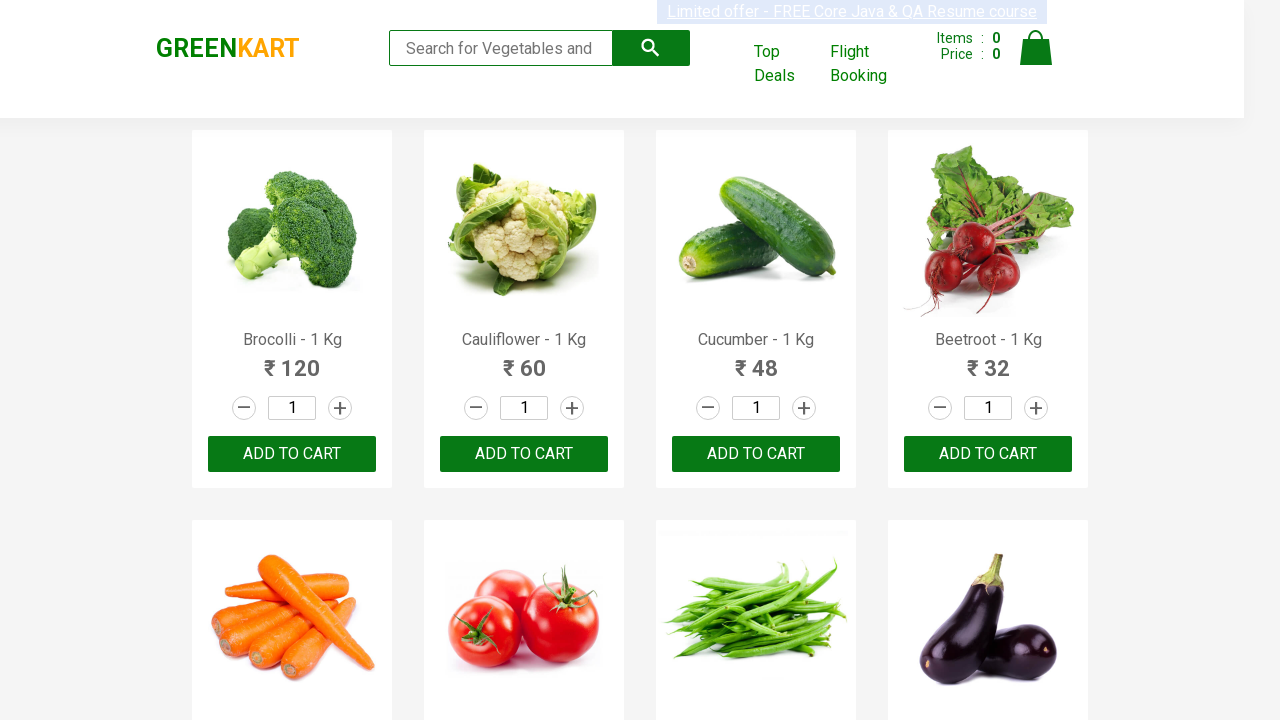

Retrieved product name: Raspberry - 1/4 Kg
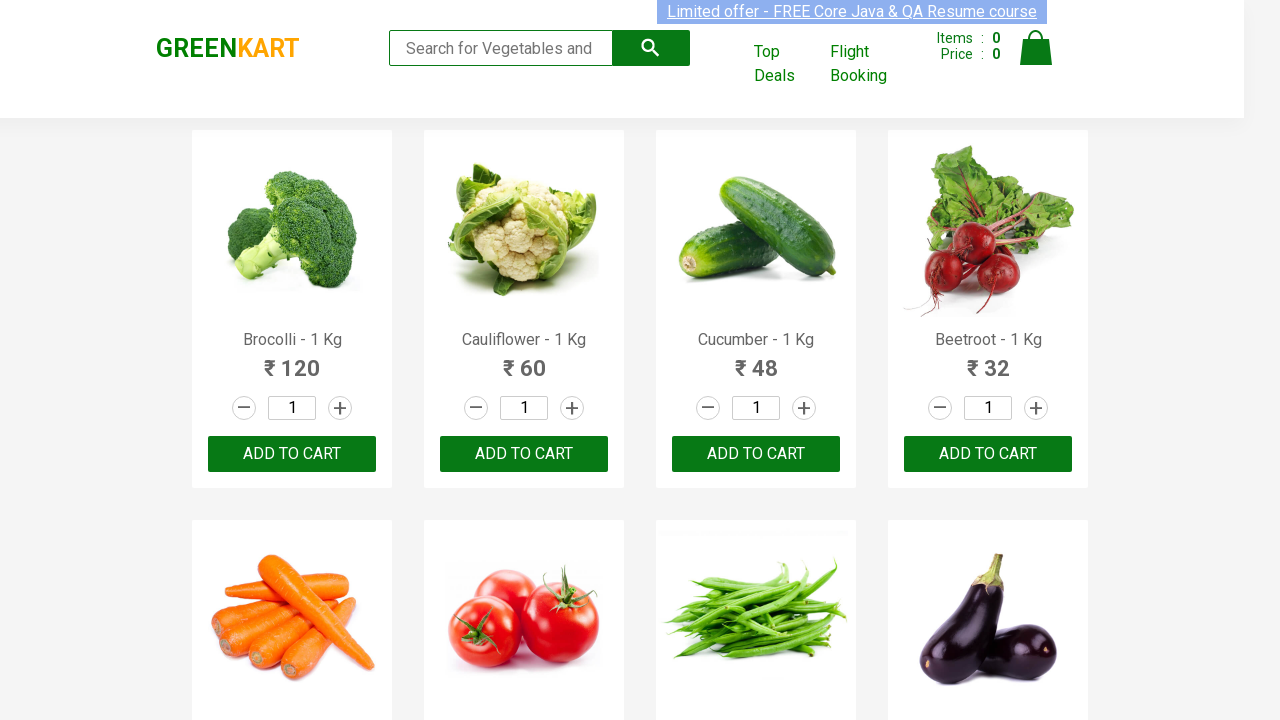

Retrieved product name: Strawberry - 1/4 Kg
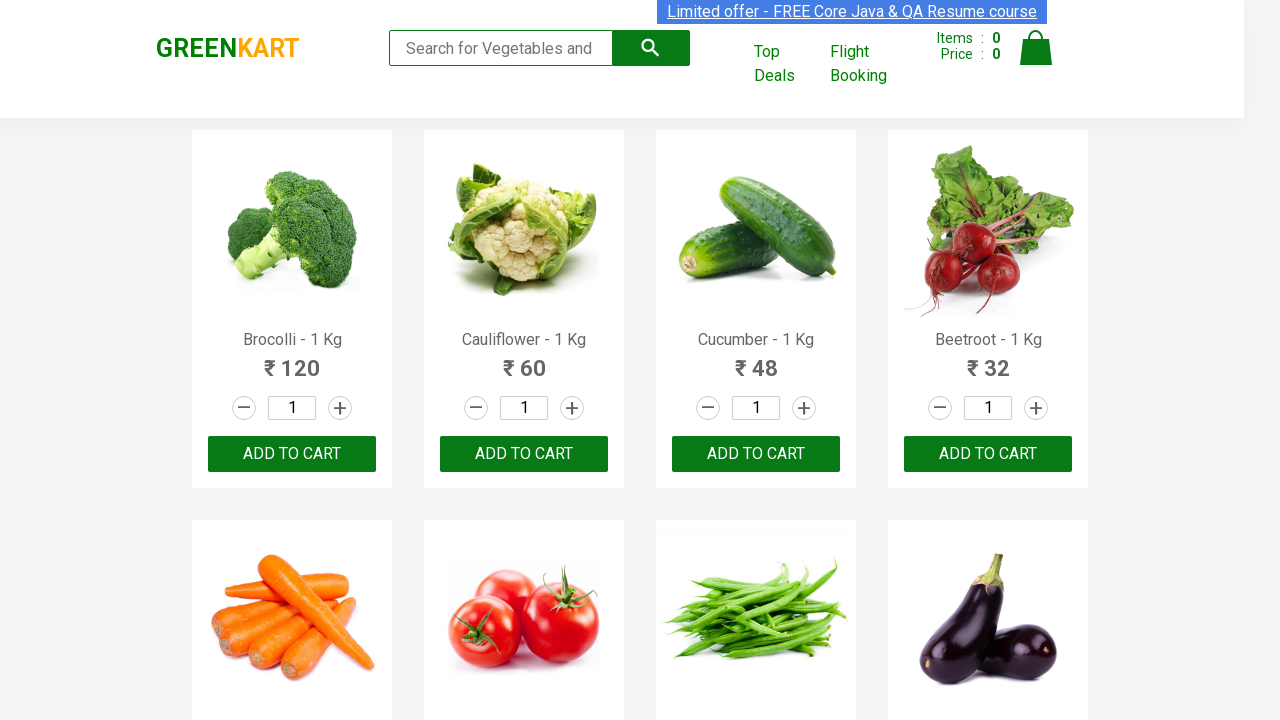

Retrieved product name: Water Melon - 1 Kg
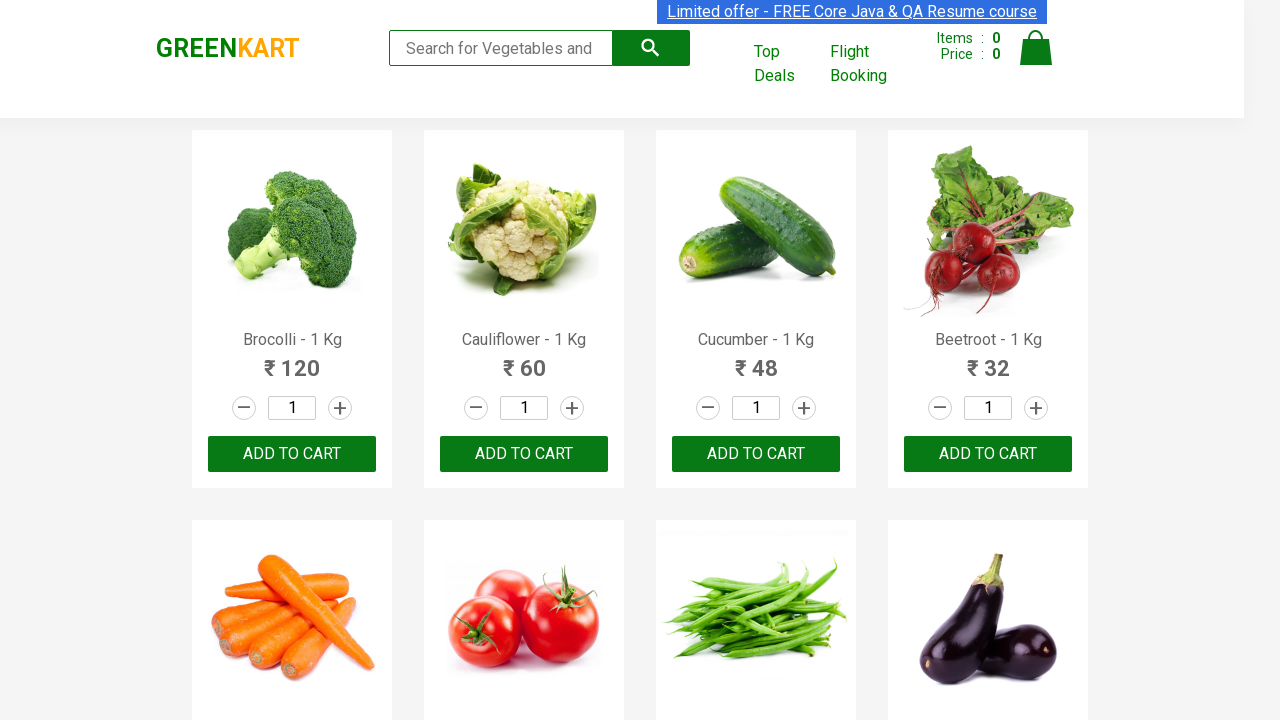

Retrieved product name: Almonds - 1/4 Kg
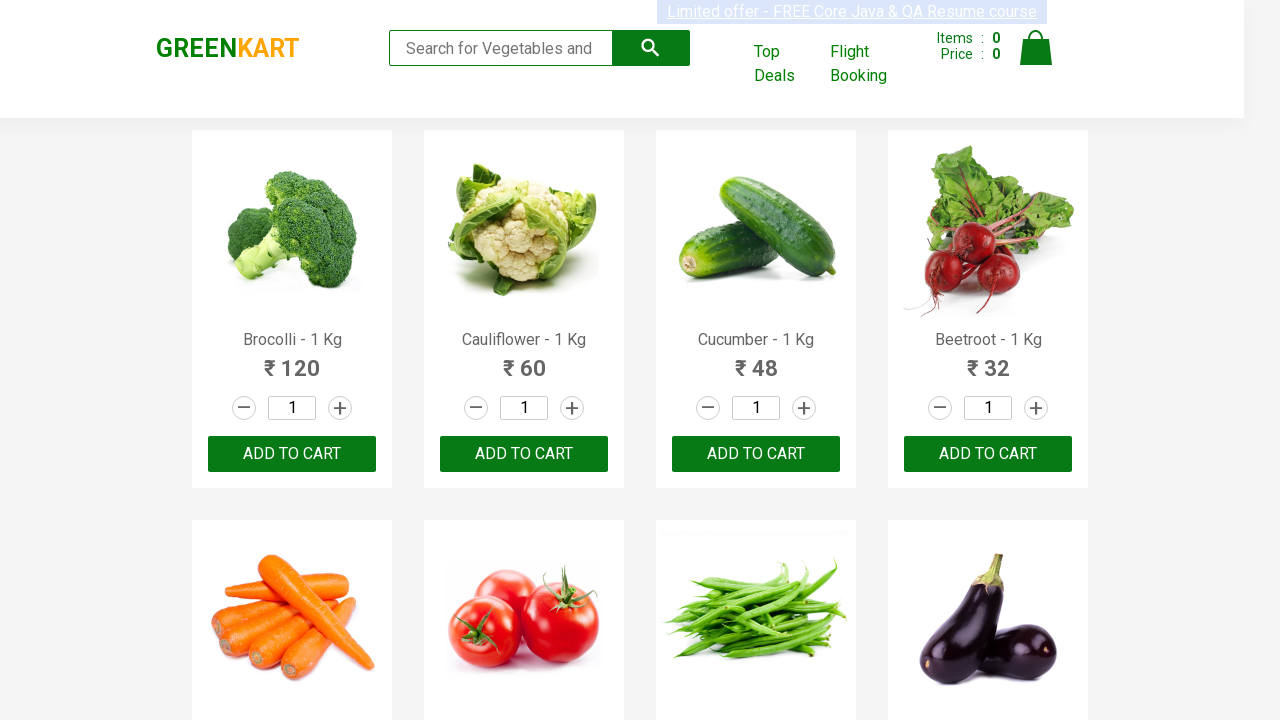

Retrieved product name: Pista - 1/4 Kg
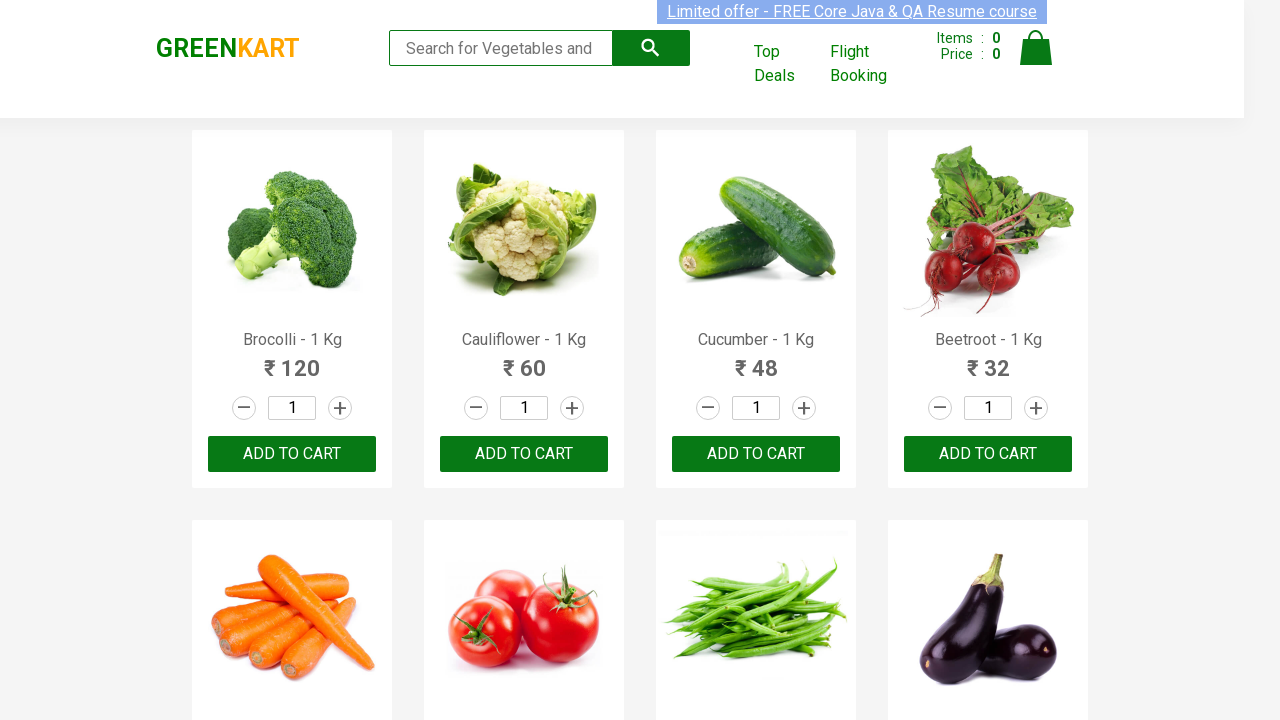

Retrieved product name: Nuts Mixture - 1 Kg
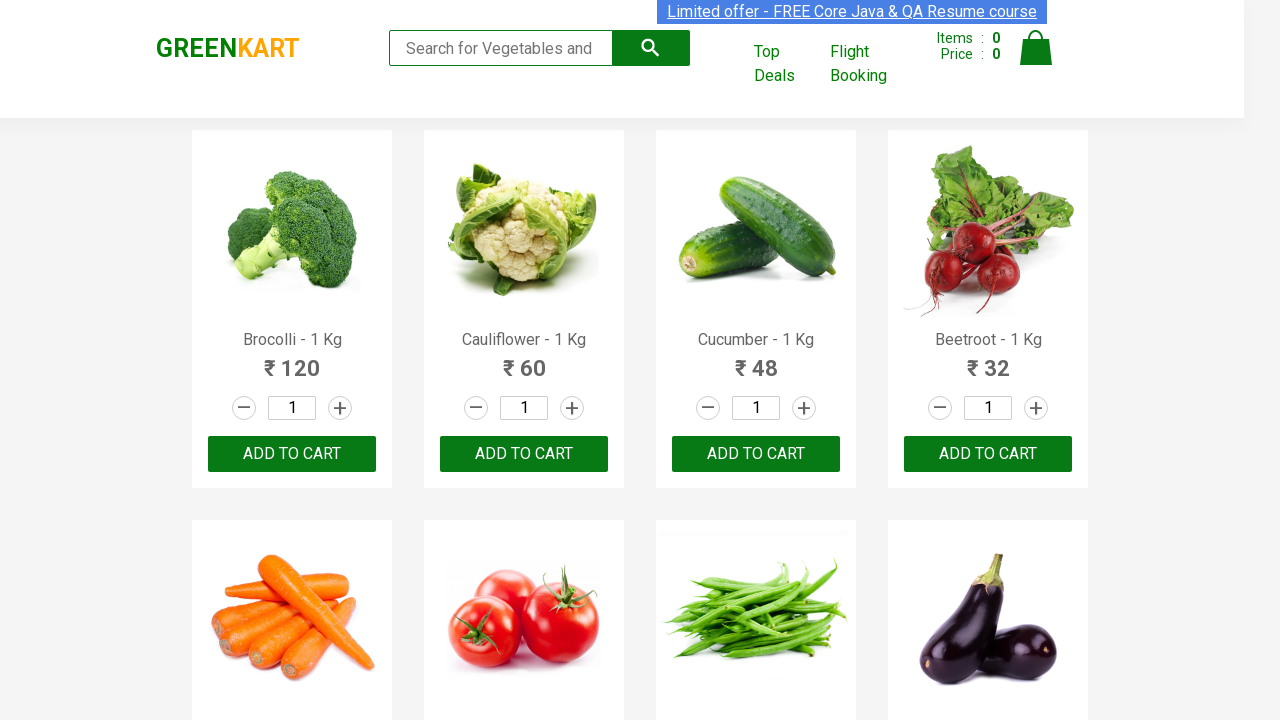

Retrieved product name: Cashews - 1 Kg
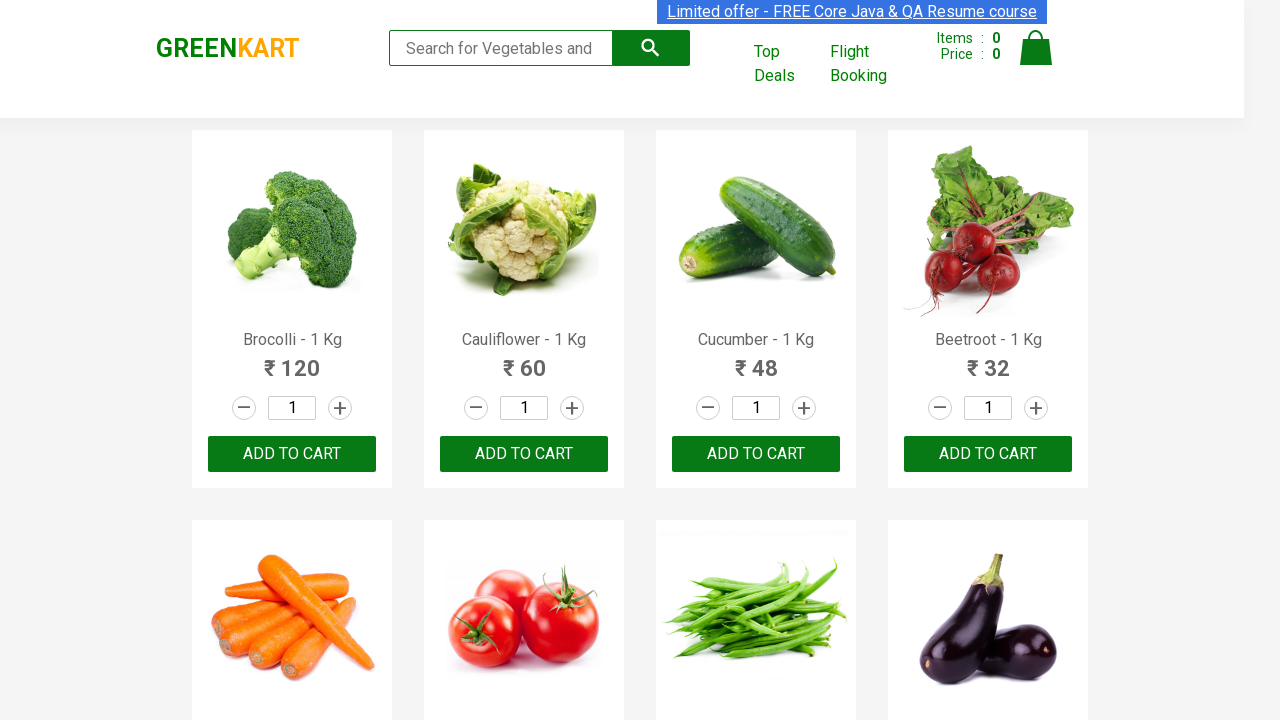

Clicked 'Add to cart' button for Cashews product at (292, 569) on .products .product >> nth=28 >> button
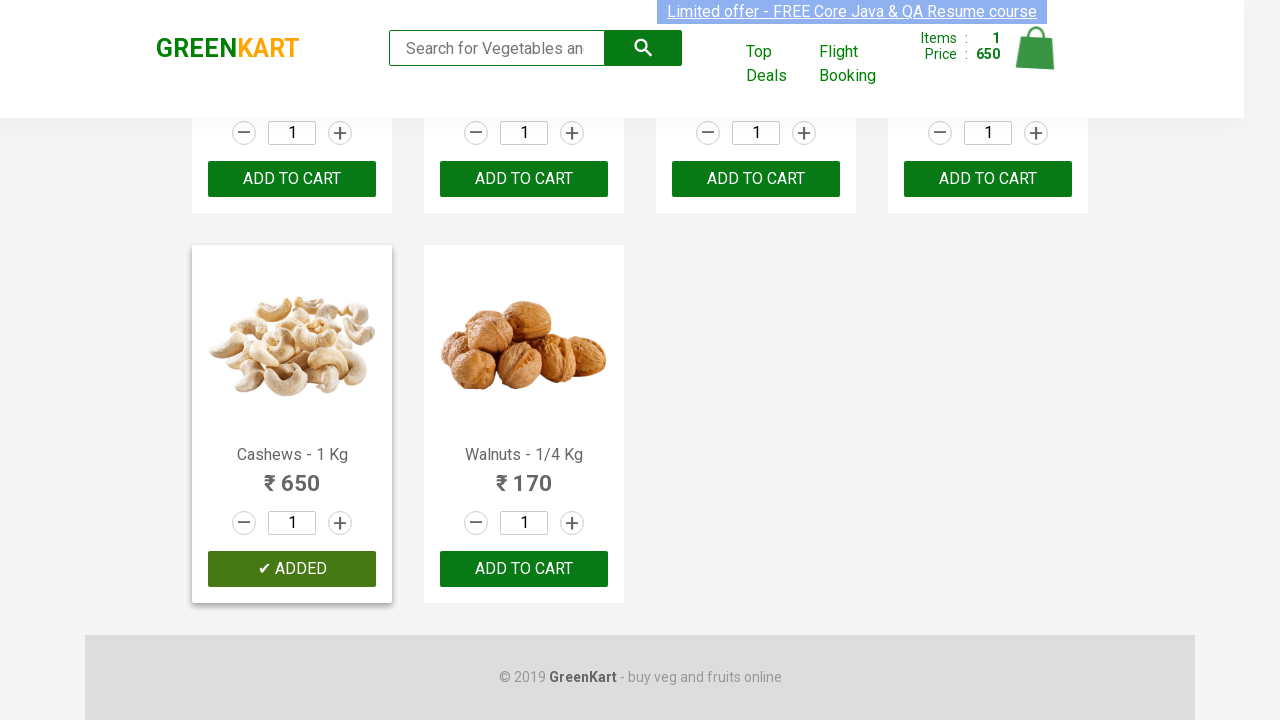

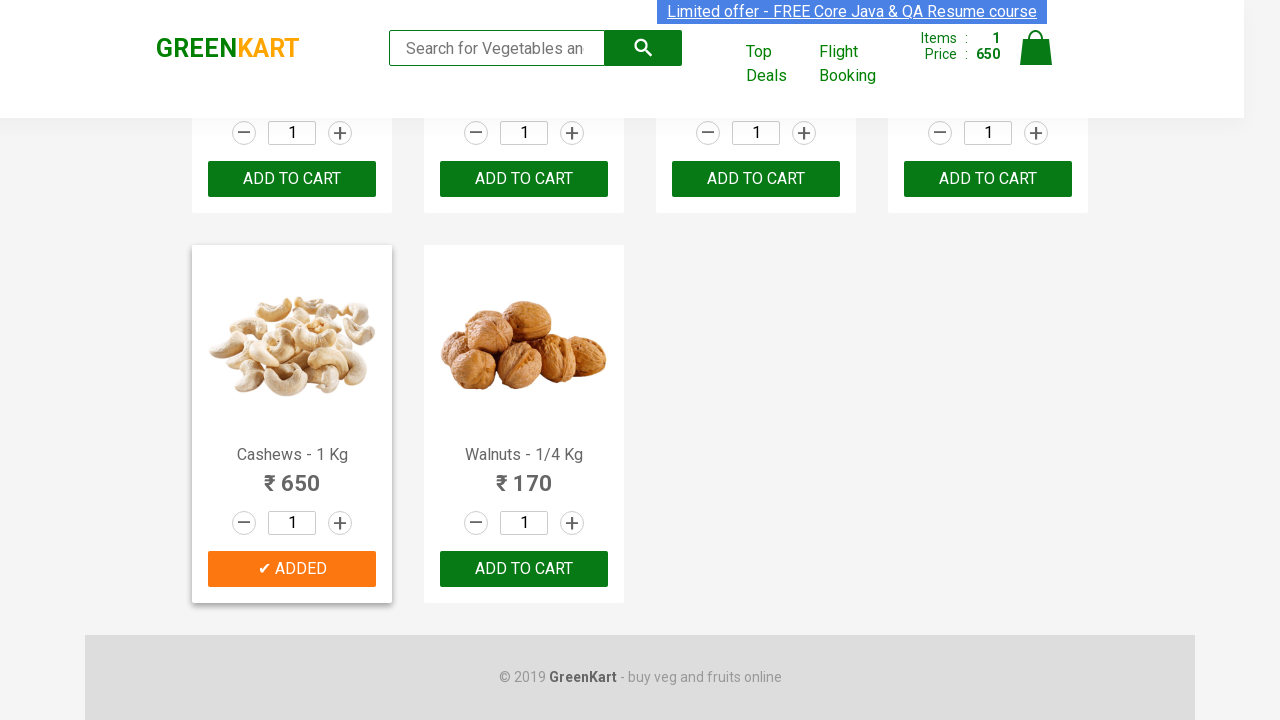